Clicks through to the team page and verifies three author names: Oliver Schade, Gregor Scheithauer, and Stefan Scheler

Starting URL: http://www.99-bottles-of-beer.net/

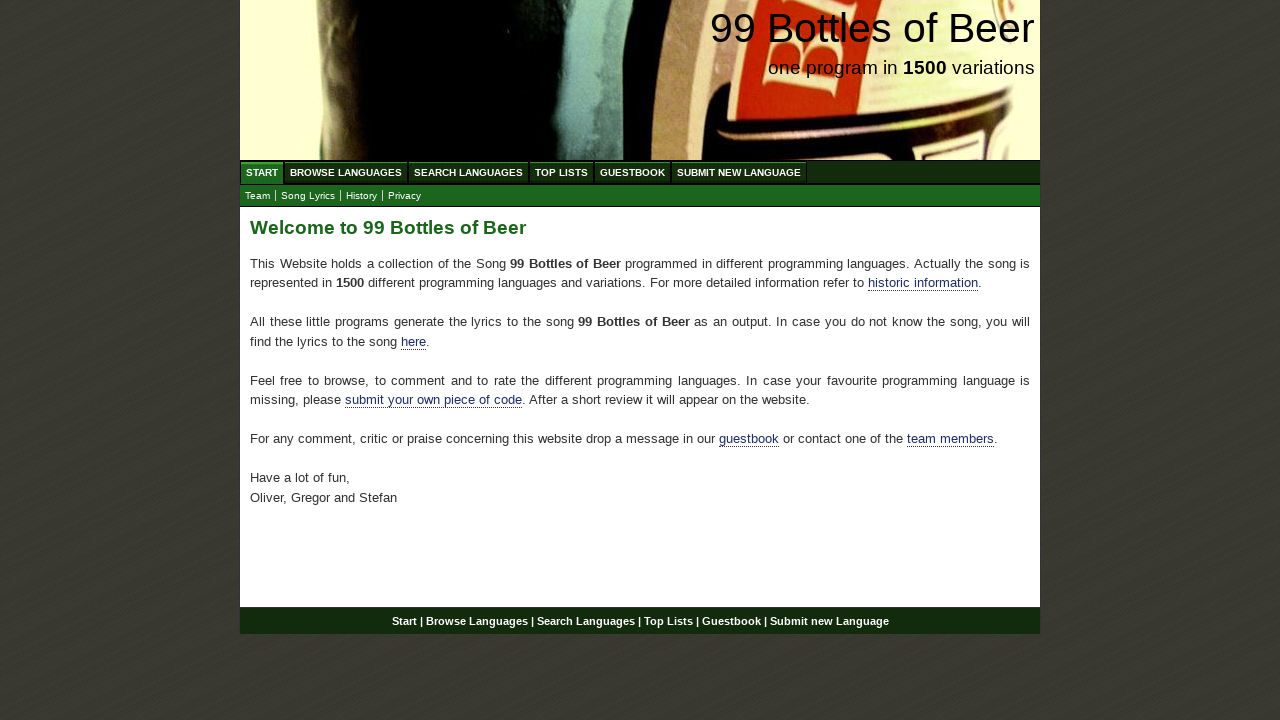

Clicked on the team link at (950, 439) on xpath=//*[@id='main']/p[4]/a[2]
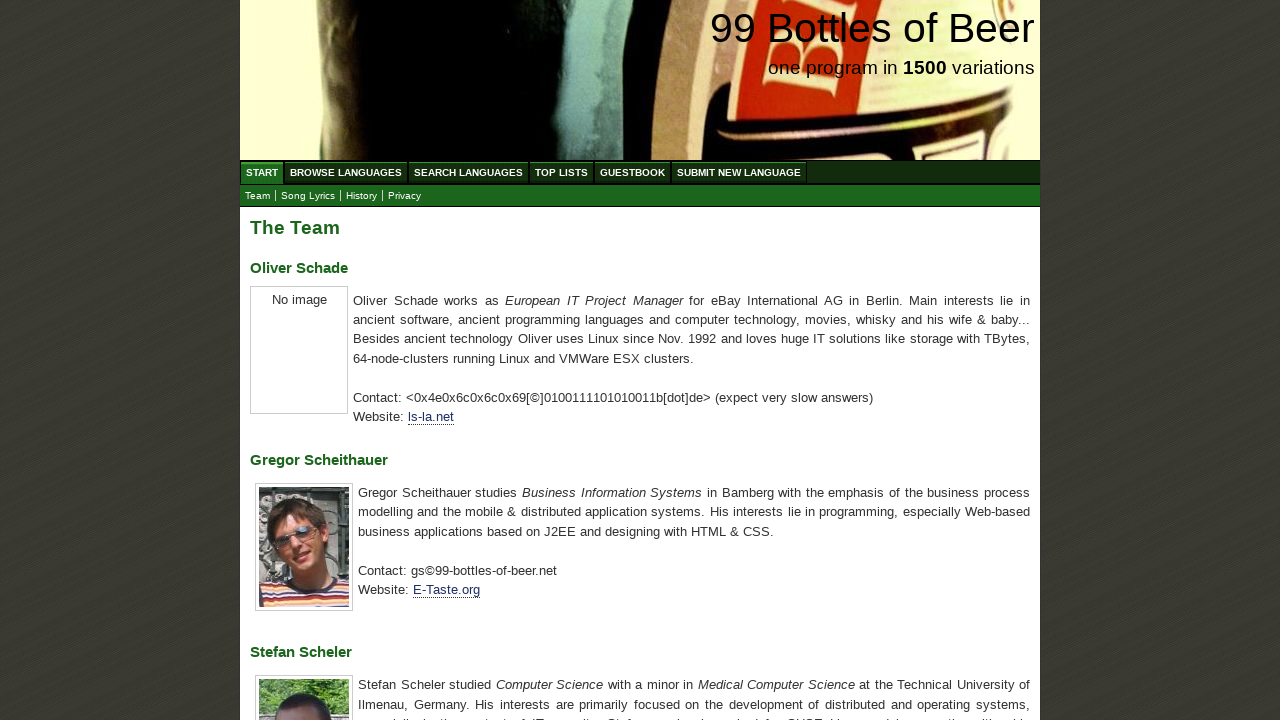

Author names loaded on team page
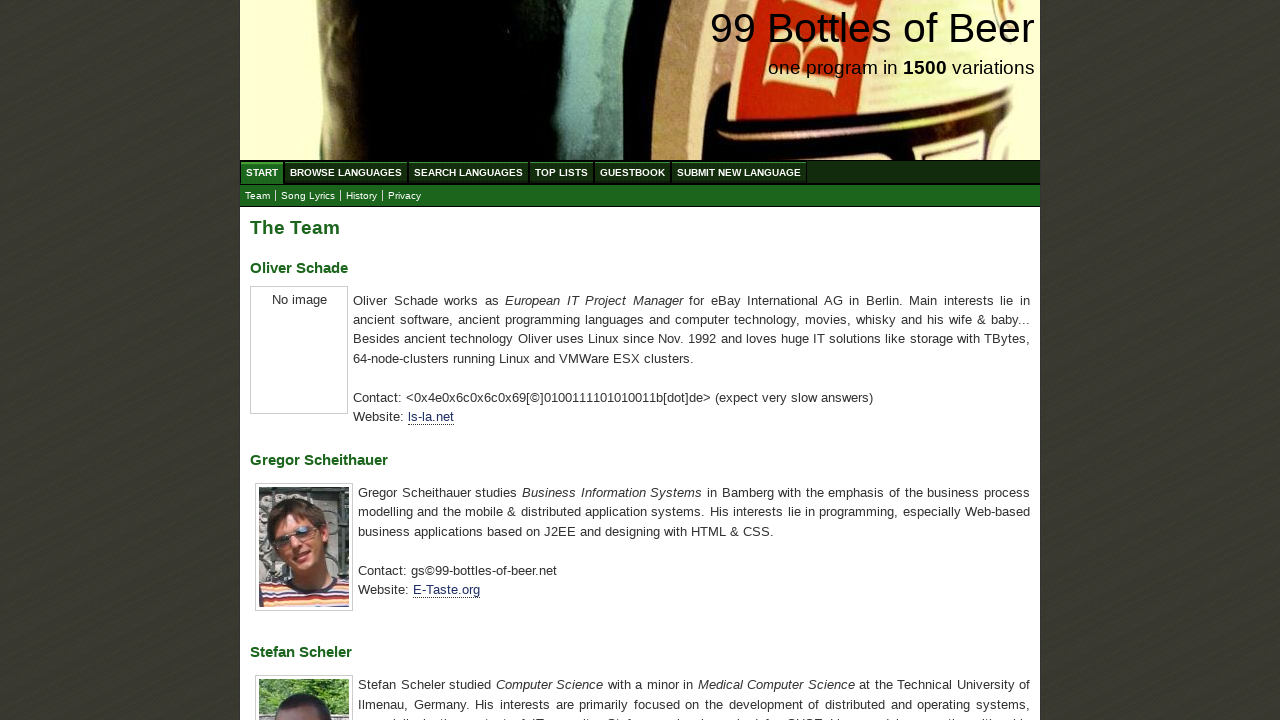

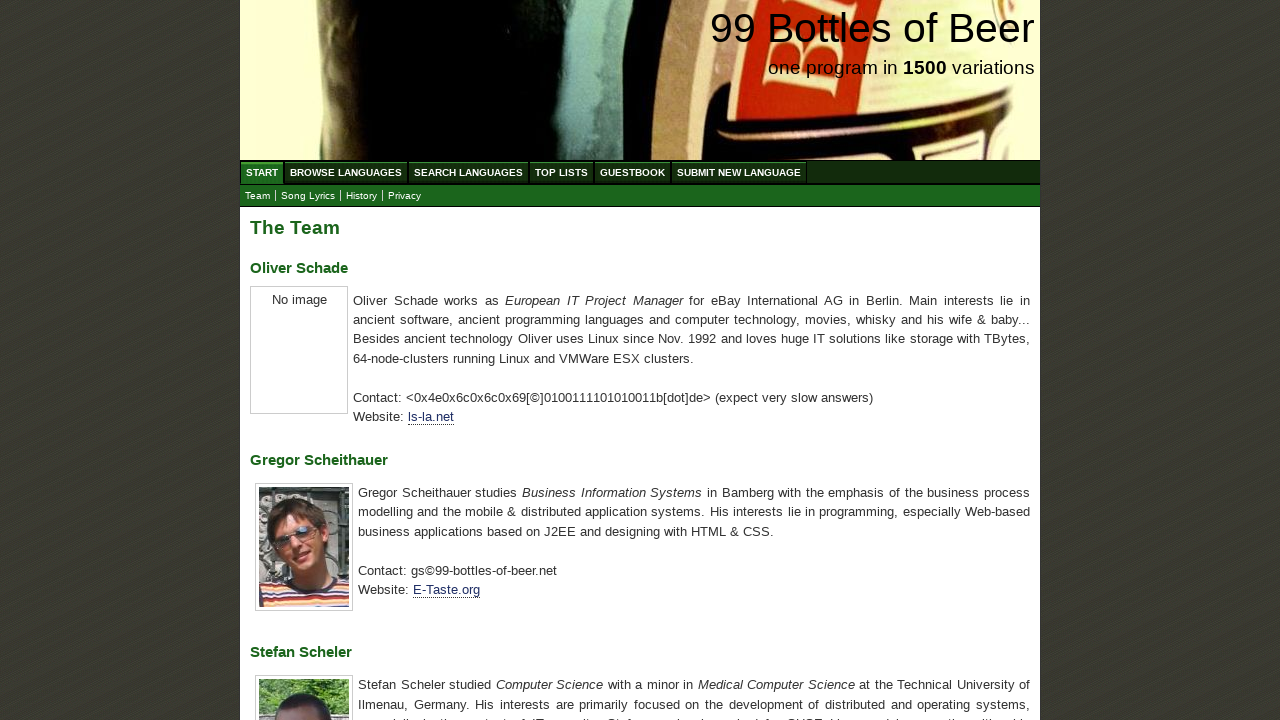